Tests Hacker News search functionality by searching for "selenium" and verifying the term appears in results

Starting URL: https://news.ycombinator.com

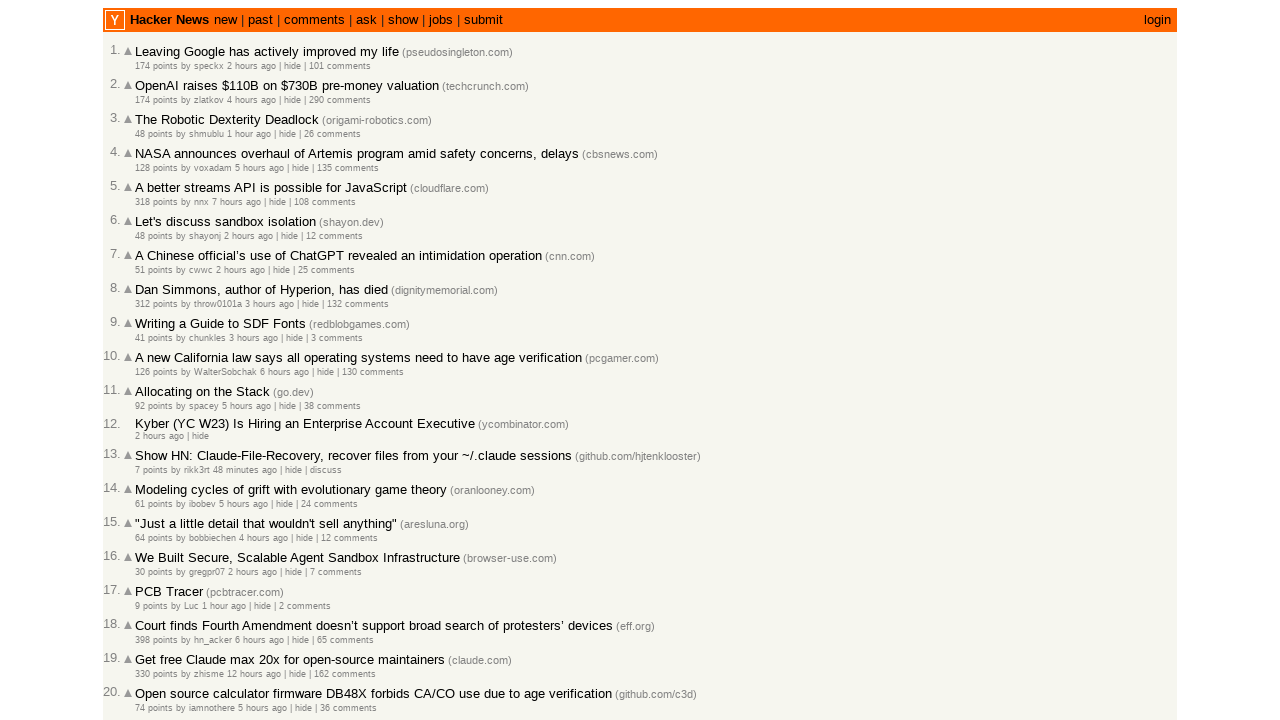

Filled search box with 'selenium' on input[name='q']
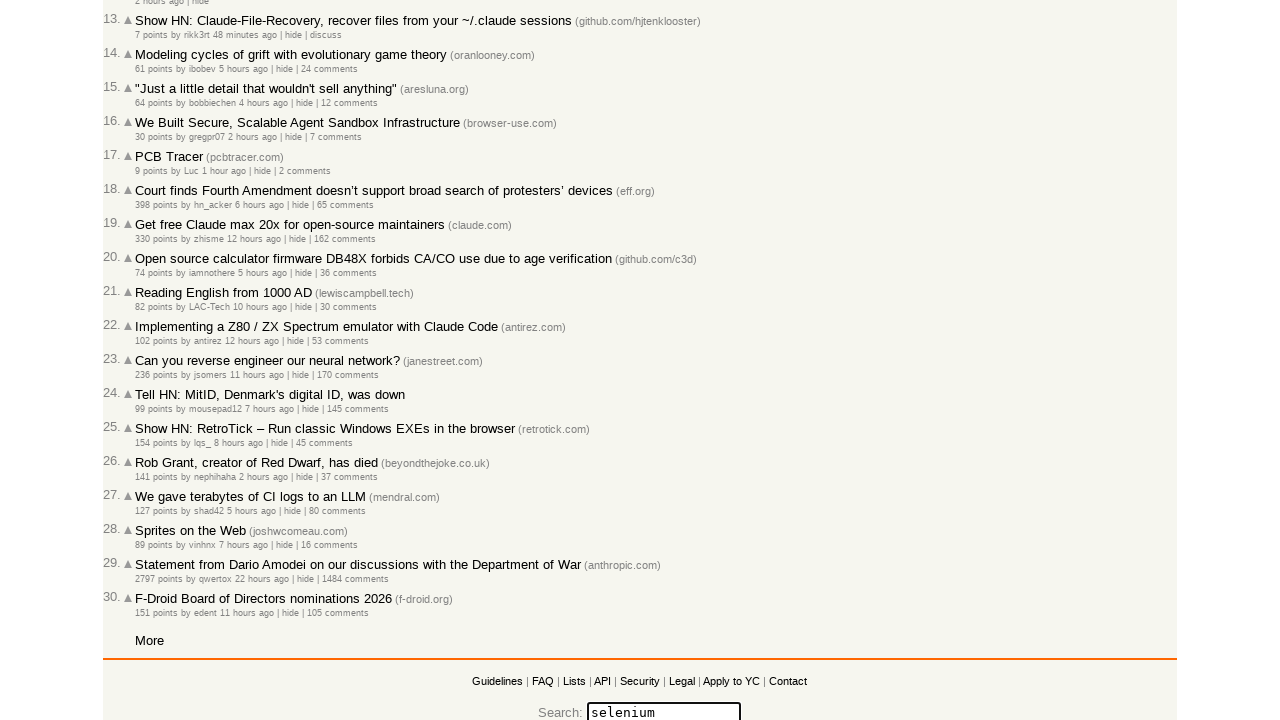

Pressed Enter to submit search for 'selenium' on input[name='q']
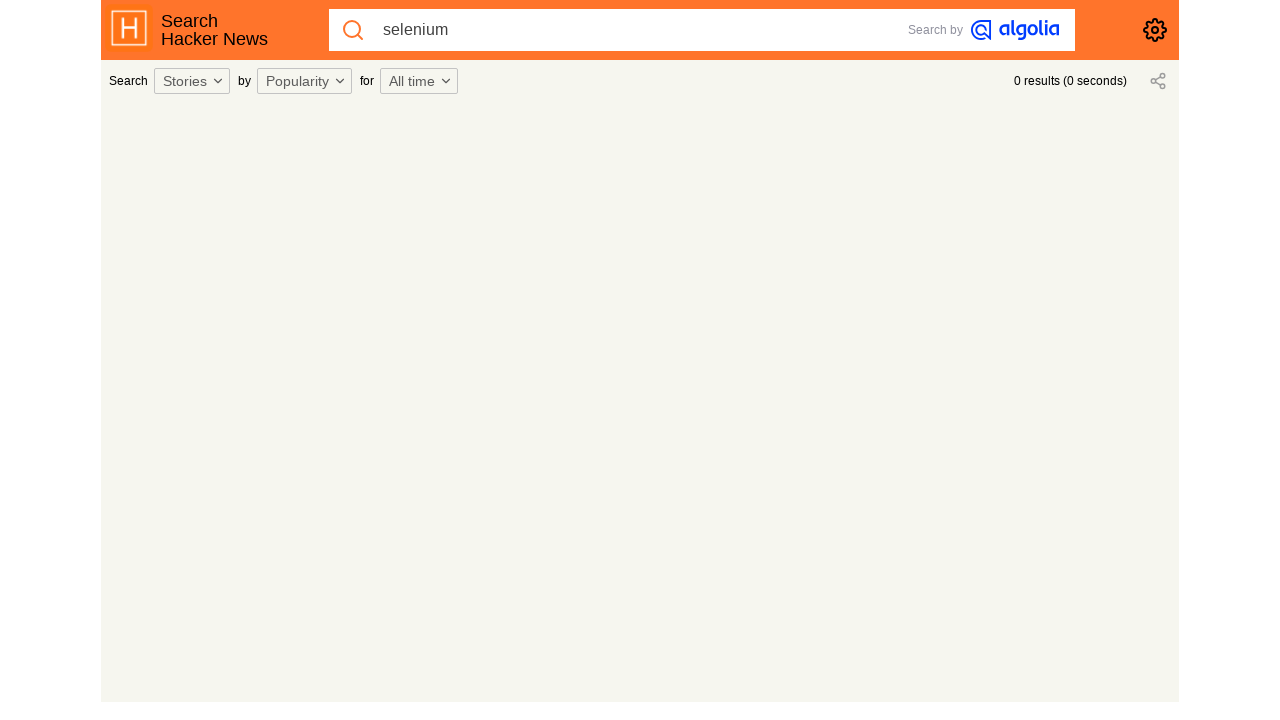

Search results loaded successfully
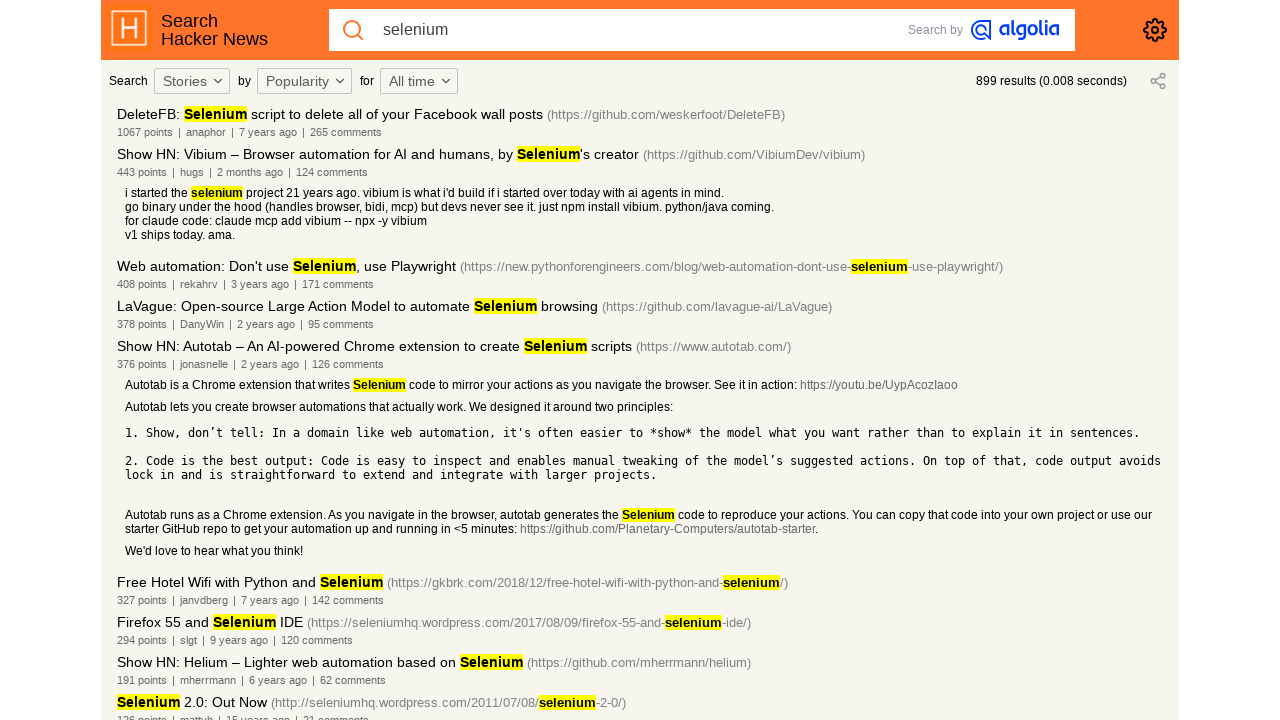

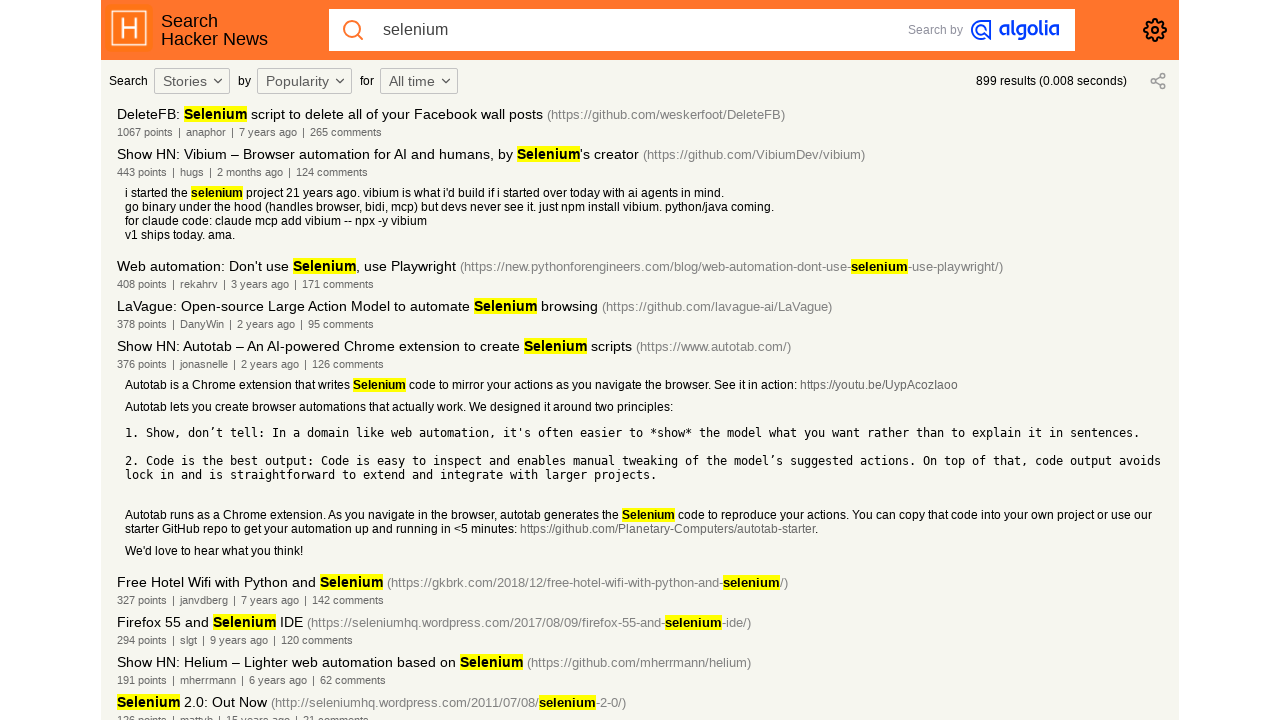